Tests navigation flow from "Mina böcker" (My books) to Katalog and then to "Lägg till bok" (Add book), verifying each view shows correct content

Starting URL: https://tap-ht24-testverktyg.github.io/exam-template/

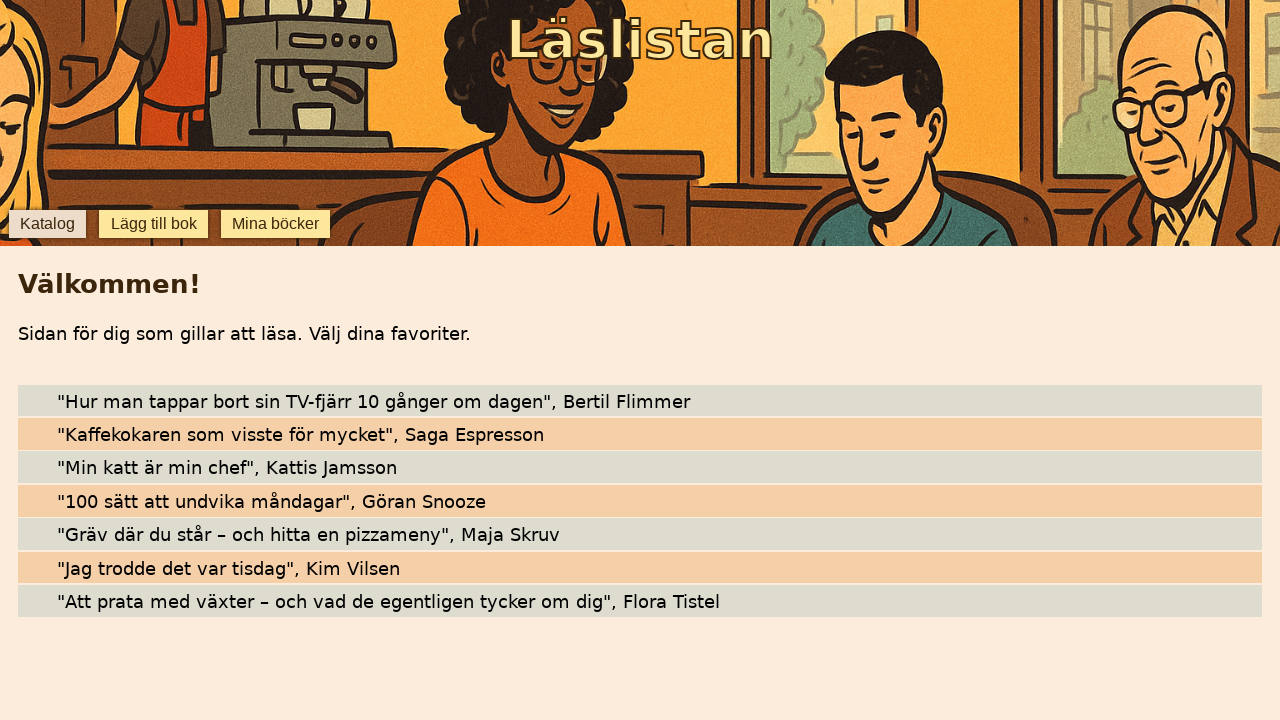

Clicked 'Mina böcker' (My books) button at (276, 224) on button:has-text('Mina böcker')
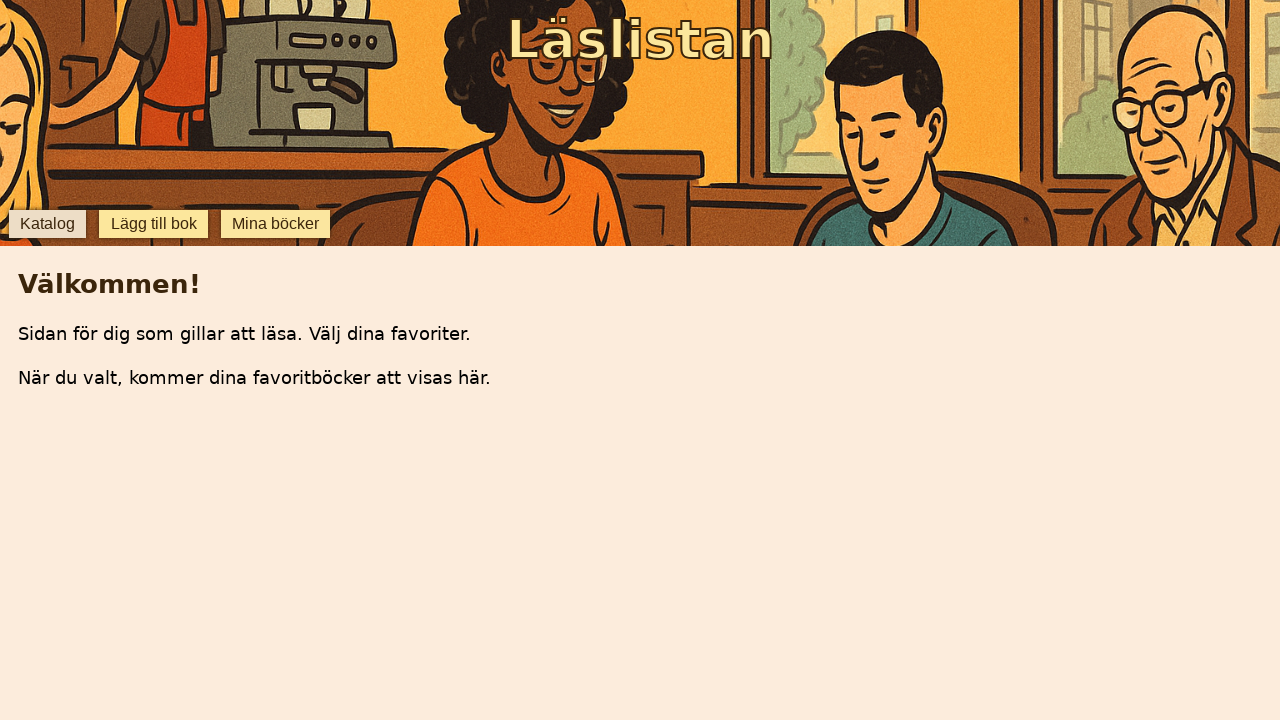

Waited for 'Dina favoriter' text to appear - My books view loaded
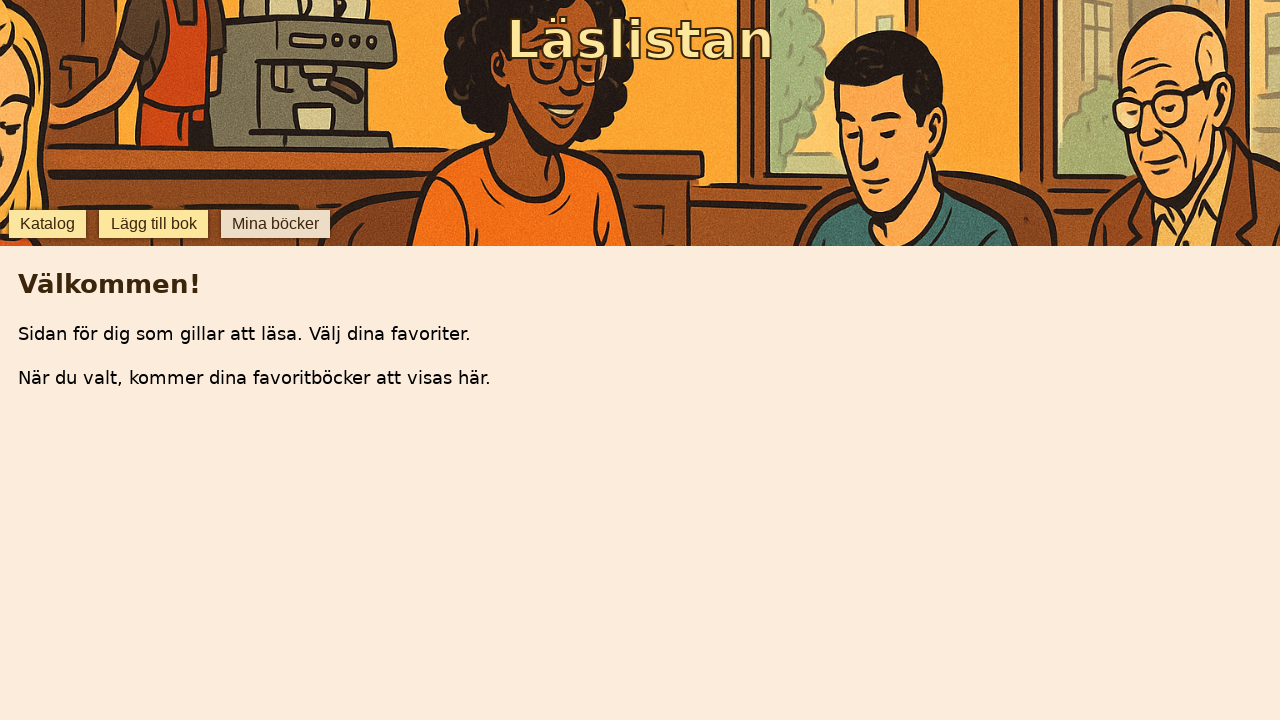

Clicked 'Katalog' button at (47, 224) on button:has-text('Katalog')
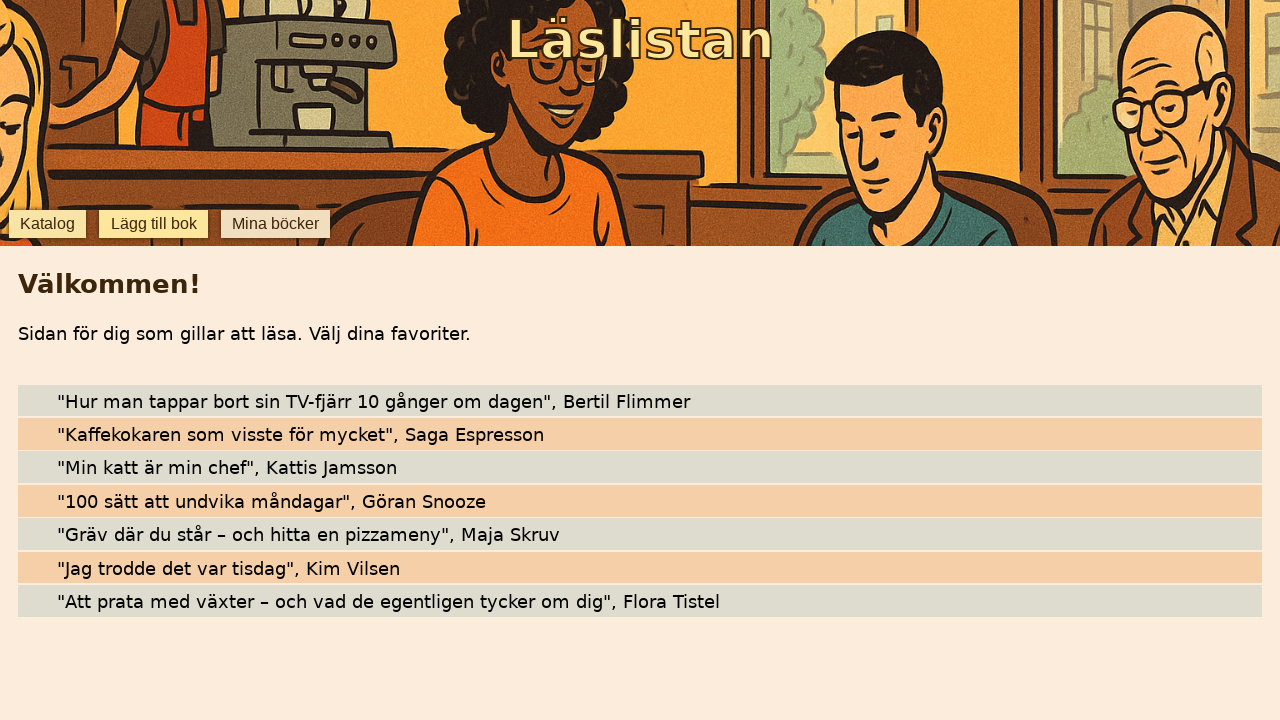

Waited for 'Flora Tistel' text to appear - Katalog view loaded
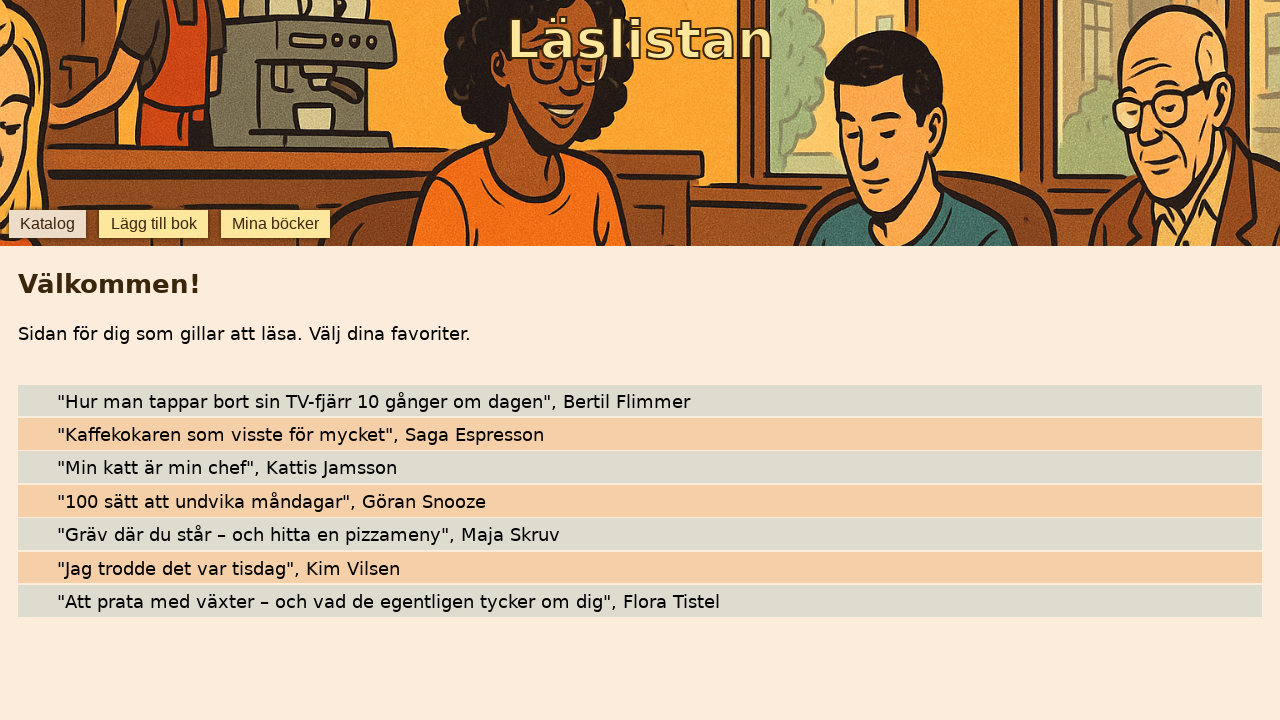

Clicked 'Lägg till bok' (Add book) button at (154, 224) on button:has-text('Lägg till bok')
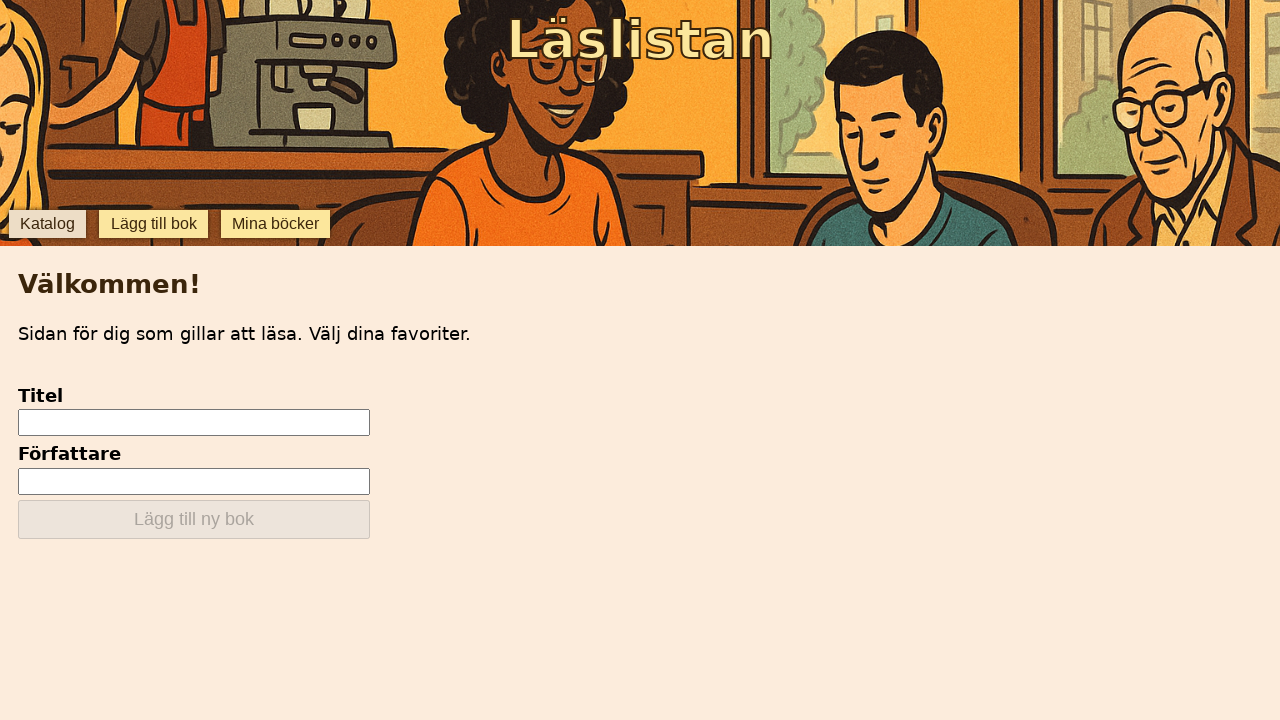

Waited for author input field to appear - Add book view loaded
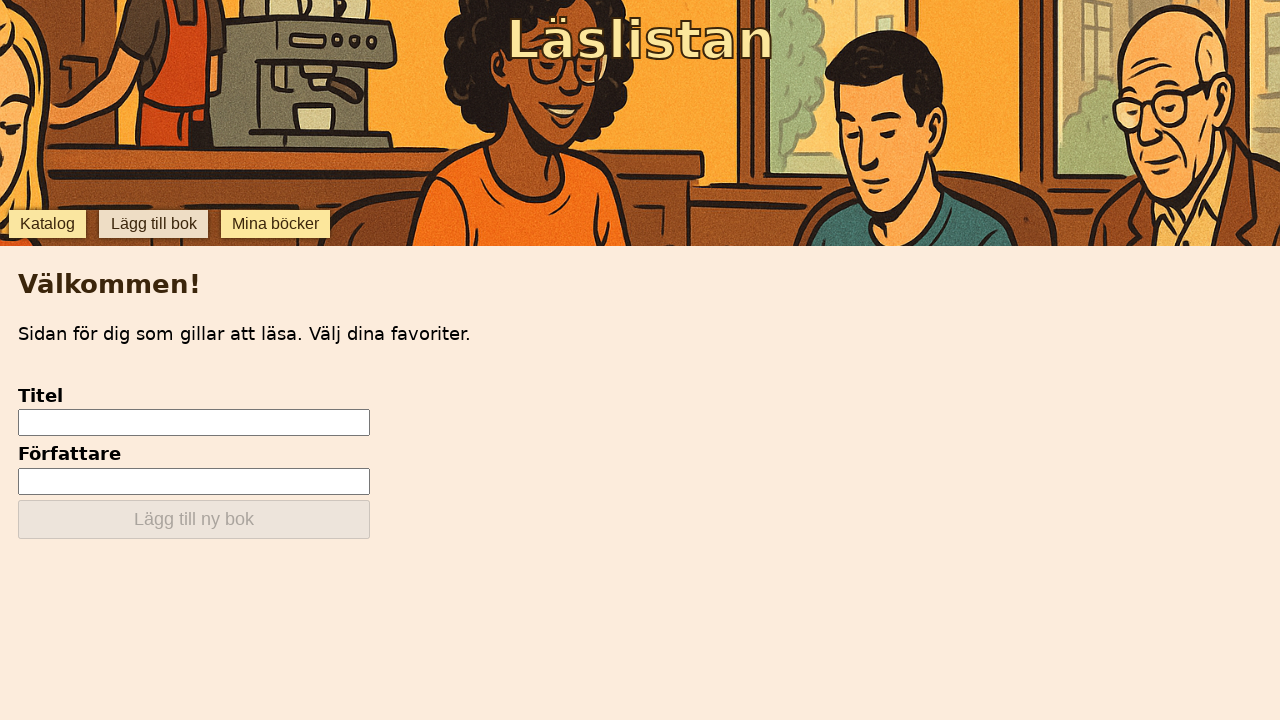

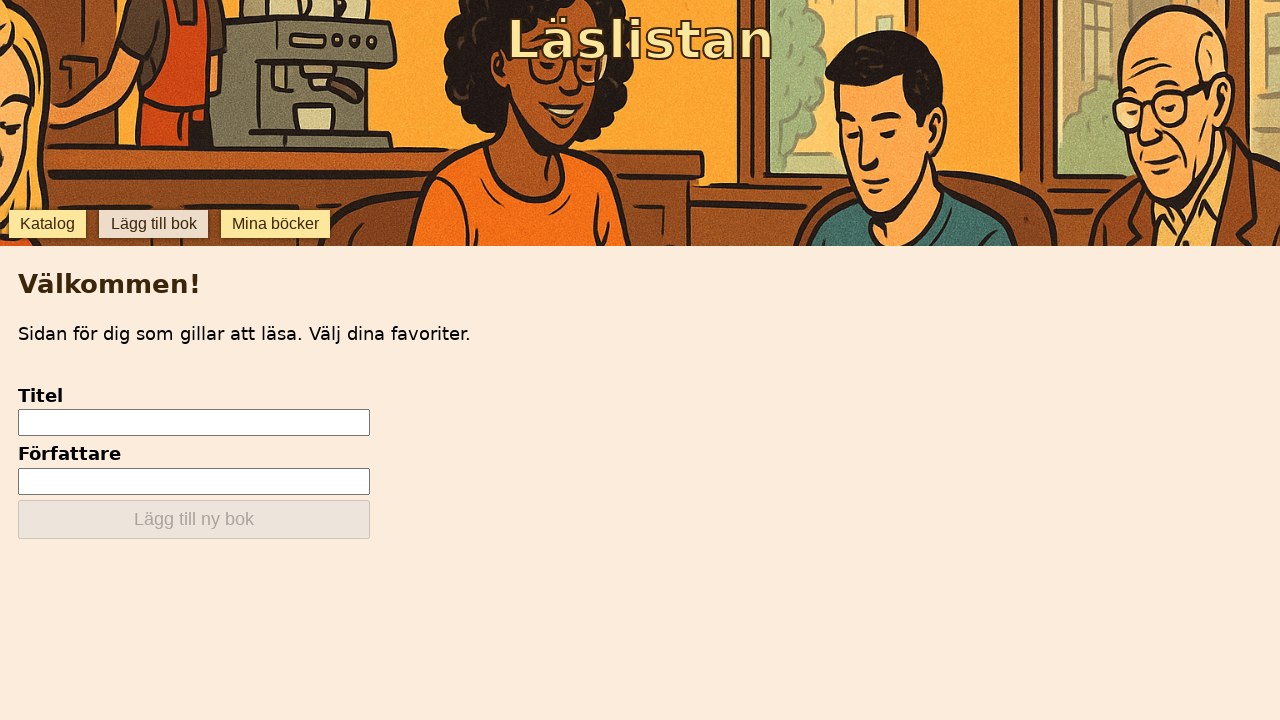